Navigates to Gmail homepage, clicks the Help link, and switches to the newly opened help window

Starting URL: https://gmail.com/

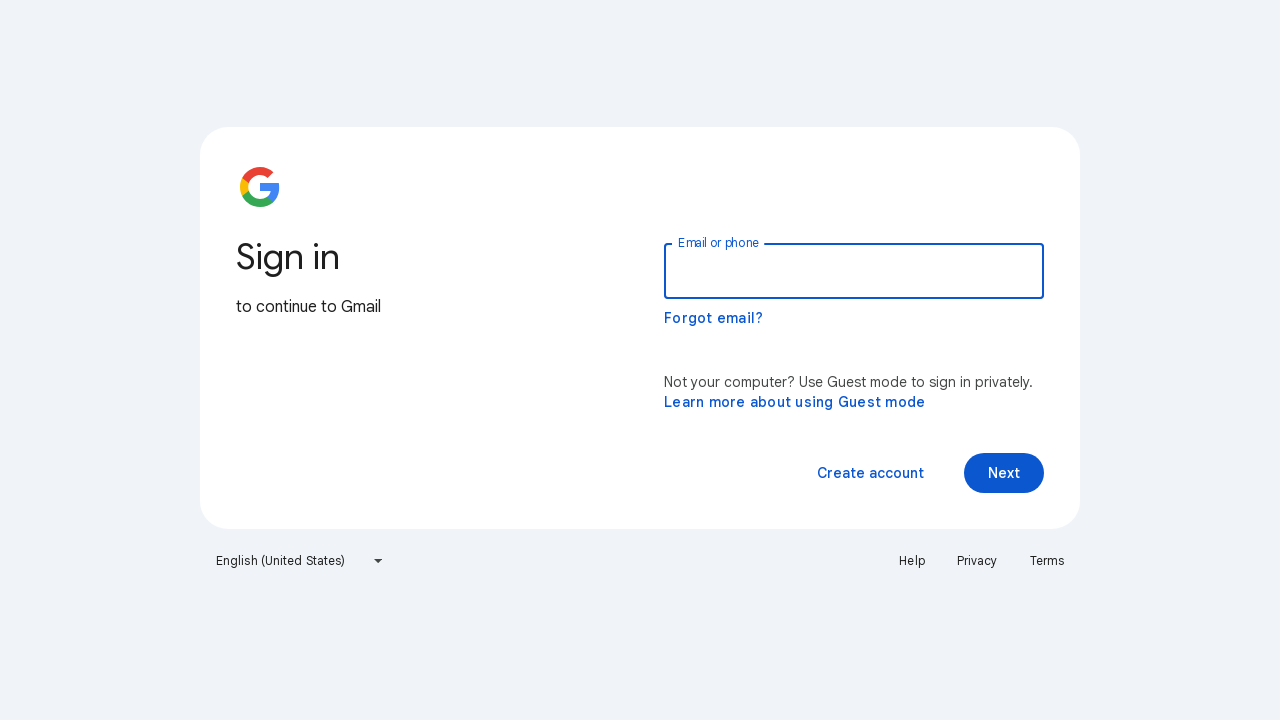

Clicked Help link on Gmail homepage at (912, 561) on a:text('Help')
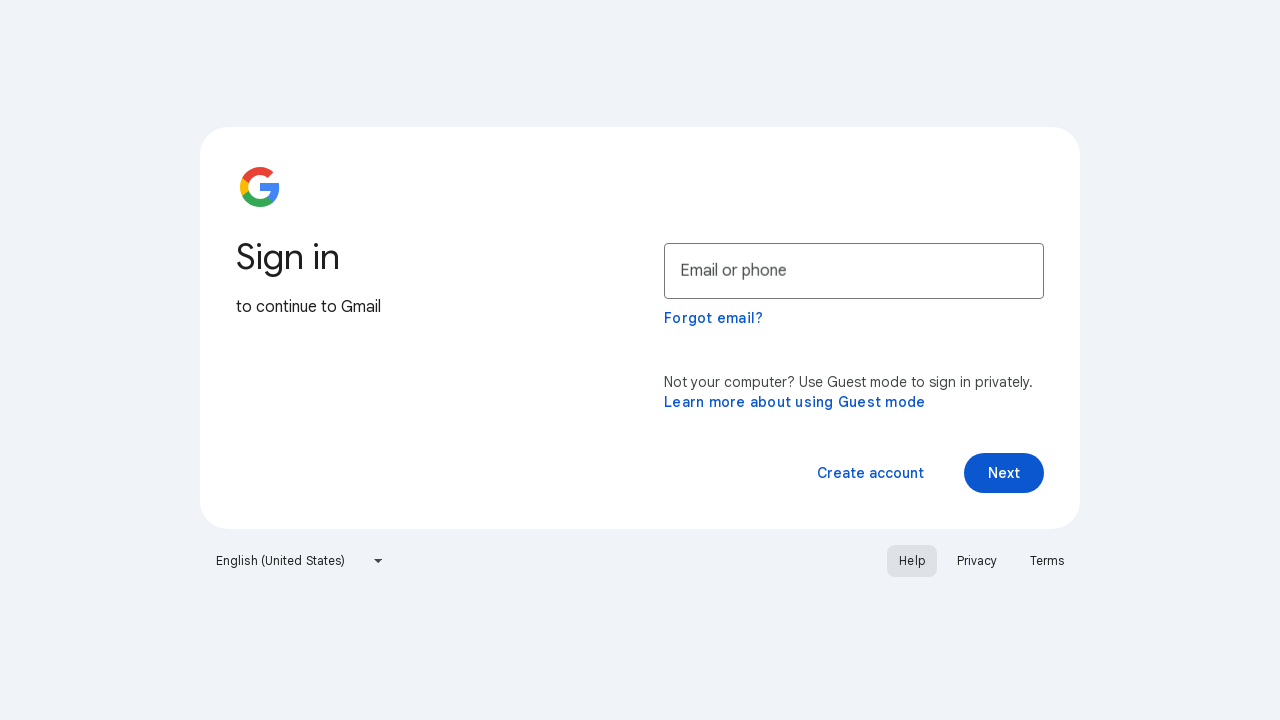

Clicked Help link and new page started opening at (912, 561) on a:text('Help')
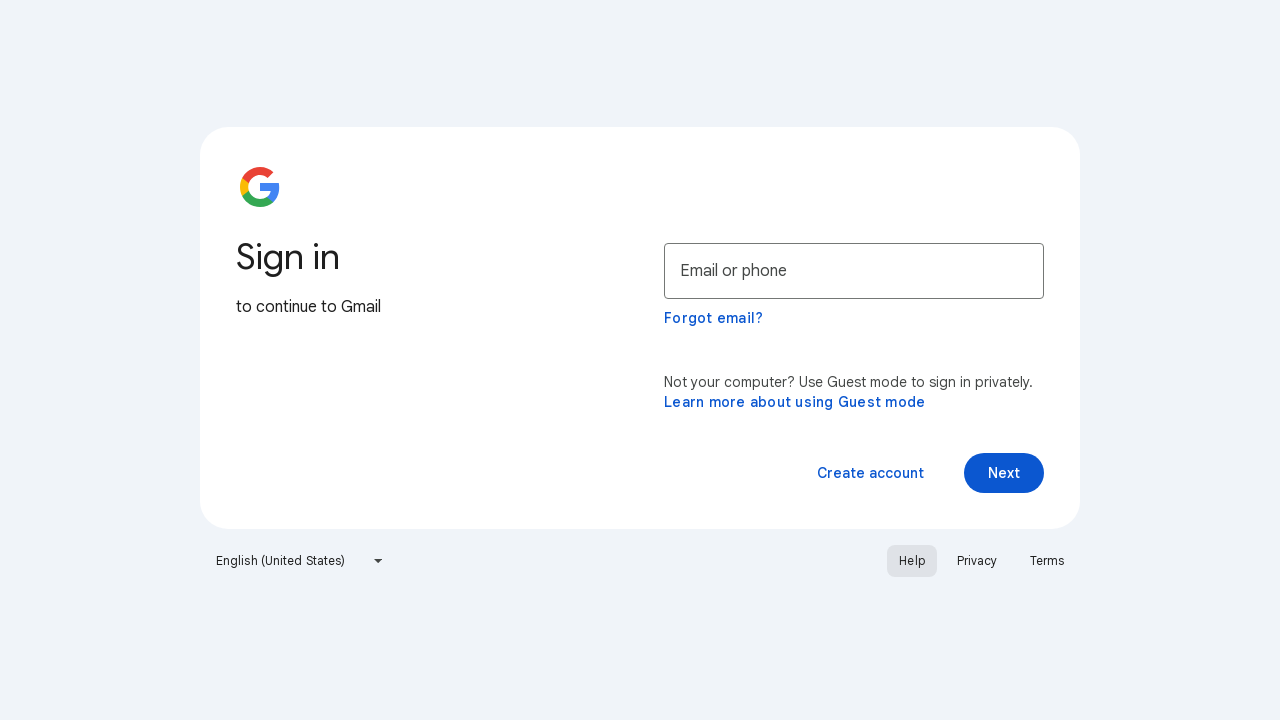

Captured reference to newly opened help window
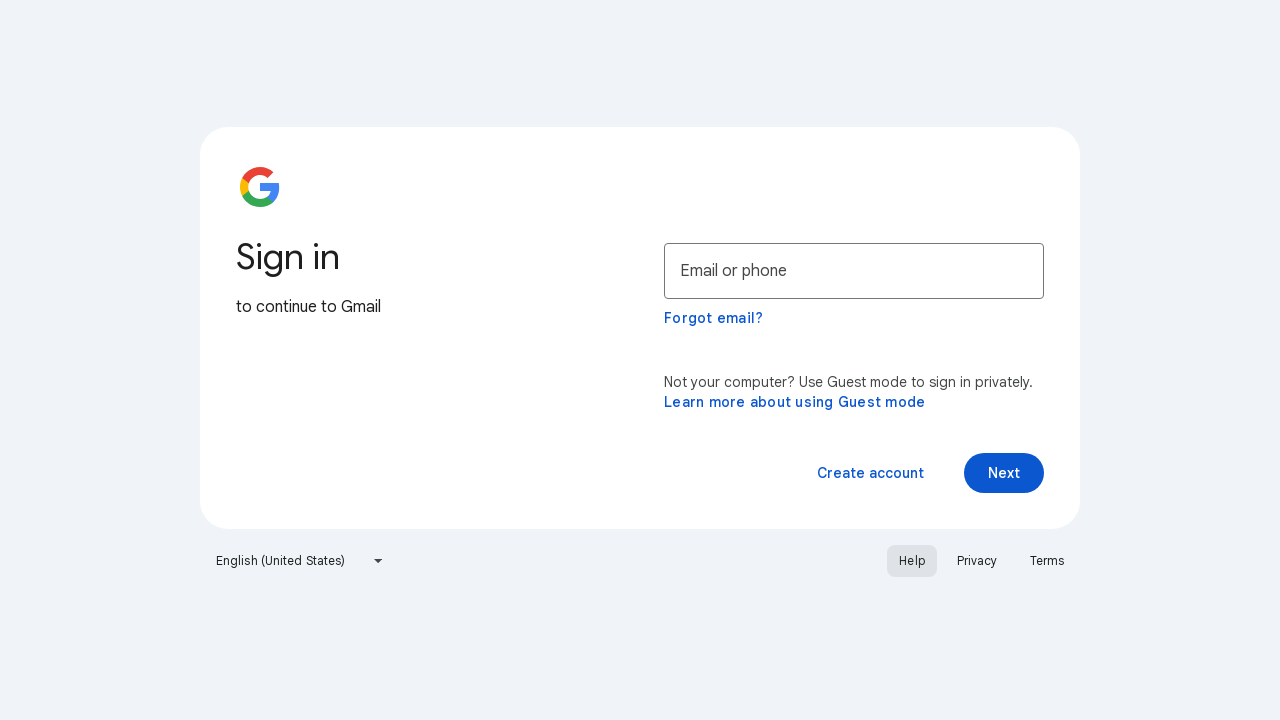

Help window loaded successfully
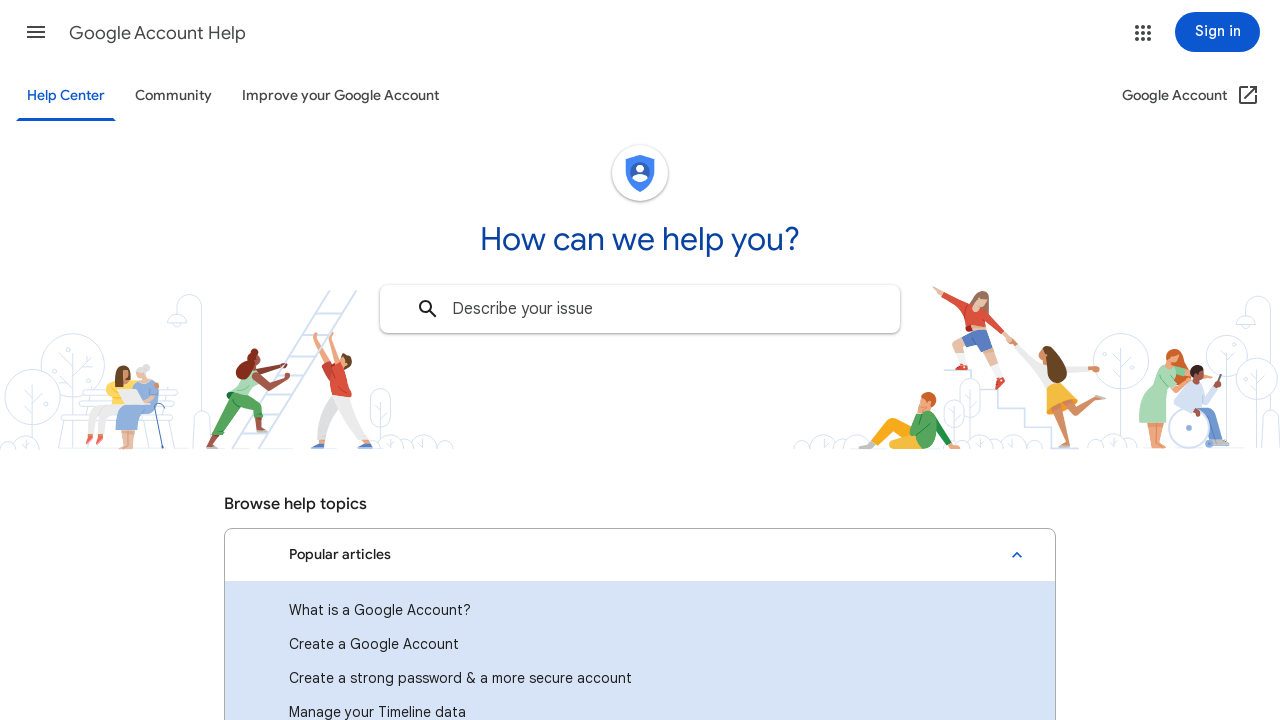

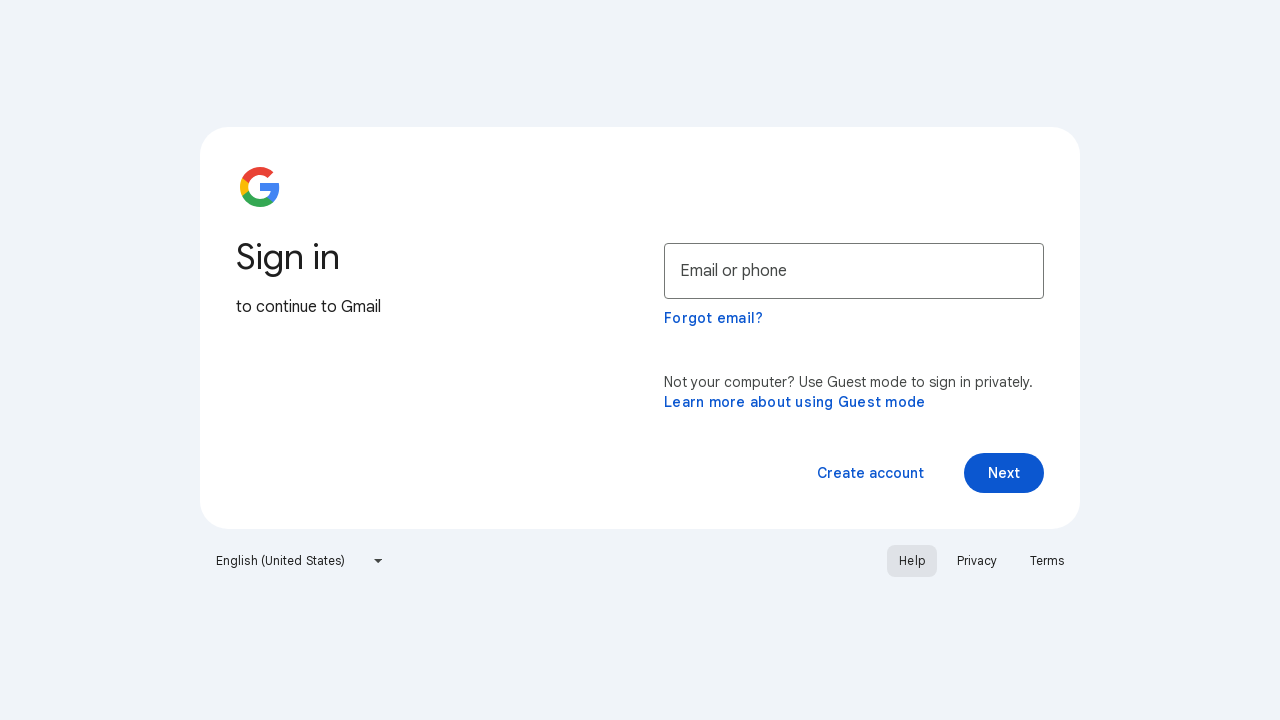